Tests the Add and Delete Element functionality by adding 7 elements and then deleting all 7, verifying that no elements remain.

Starting URL: https://the-internet.herokuapp.com

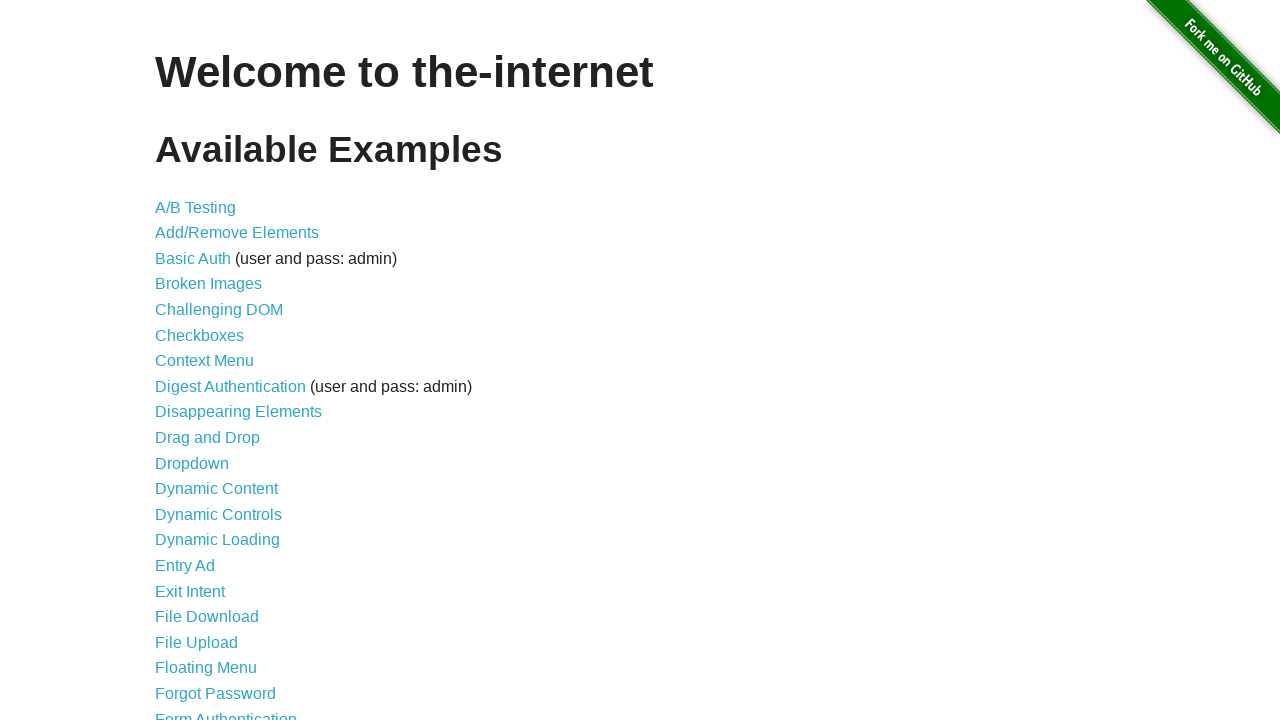

Clicked on Add/Remove Elements link at (237, 233) on xpath=//*[@id='content']/ul/li[2]/a
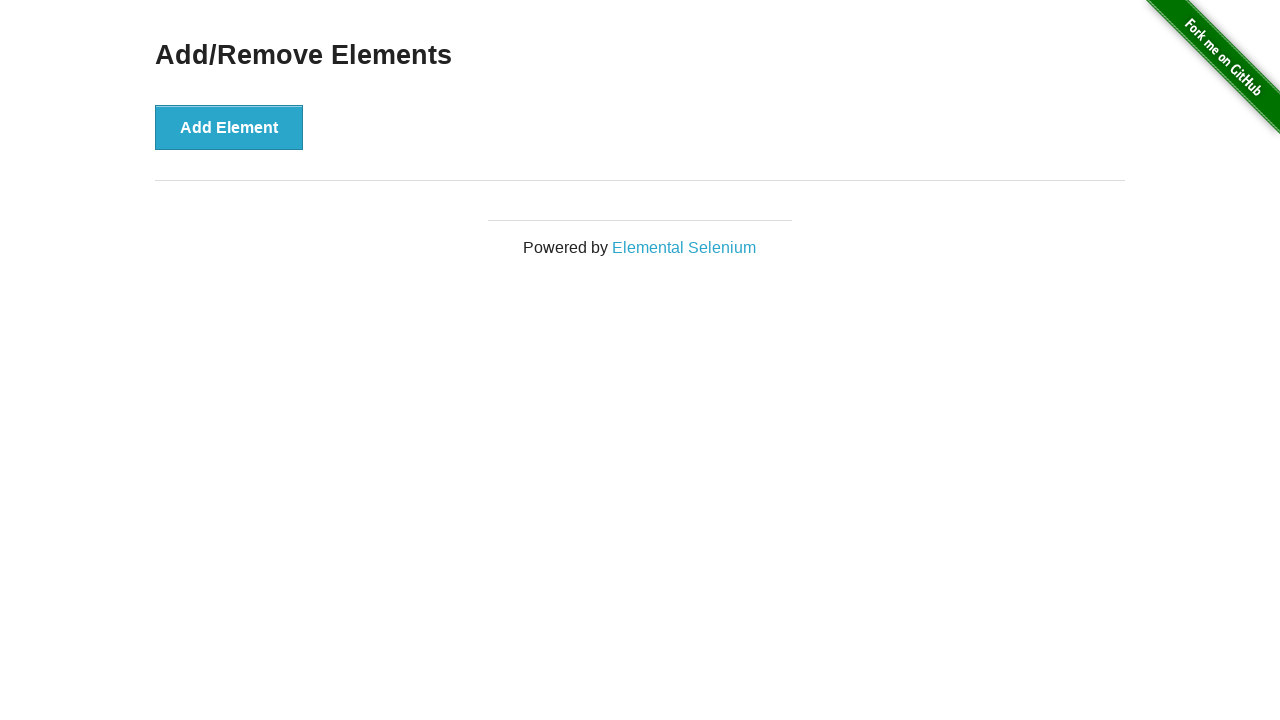

Clicked Add Element button (iteration 1/7) at (229, 127) on xpath=//*[@id='content']/div/button
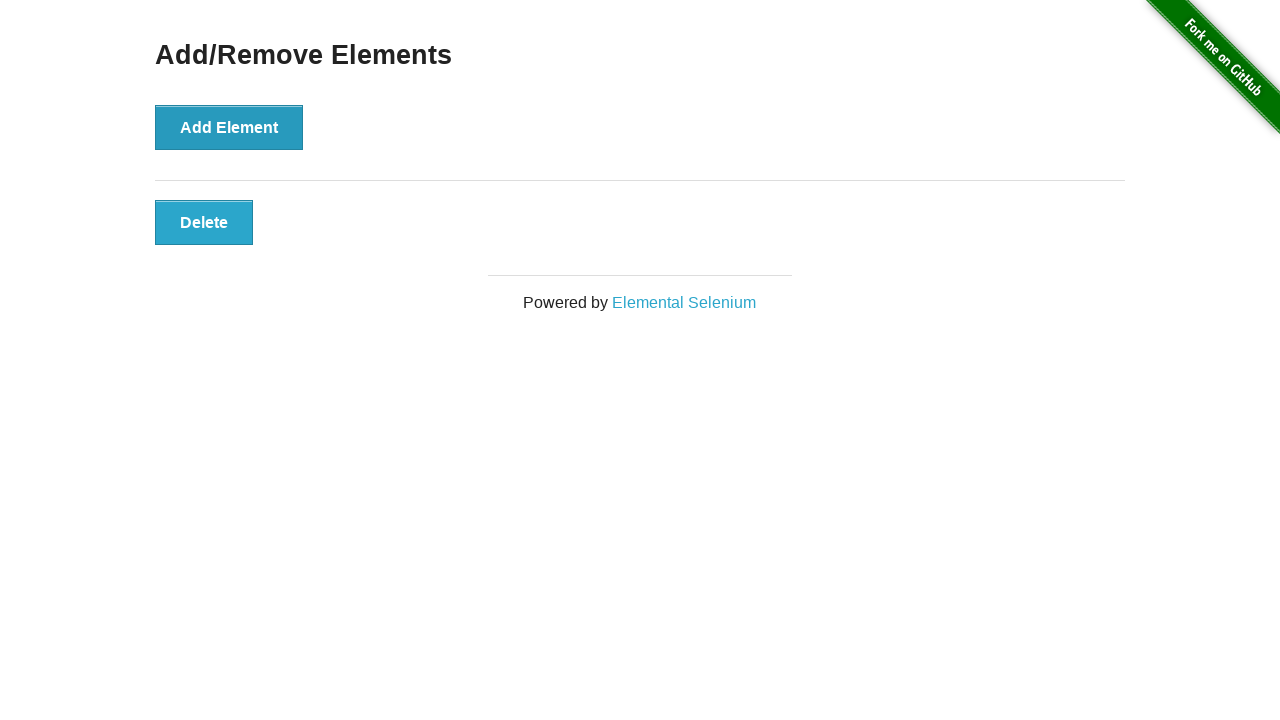

Clicked Add Element button (iteration 2/7) at (229, 127) on xpath=//*[@id='content']/div/button
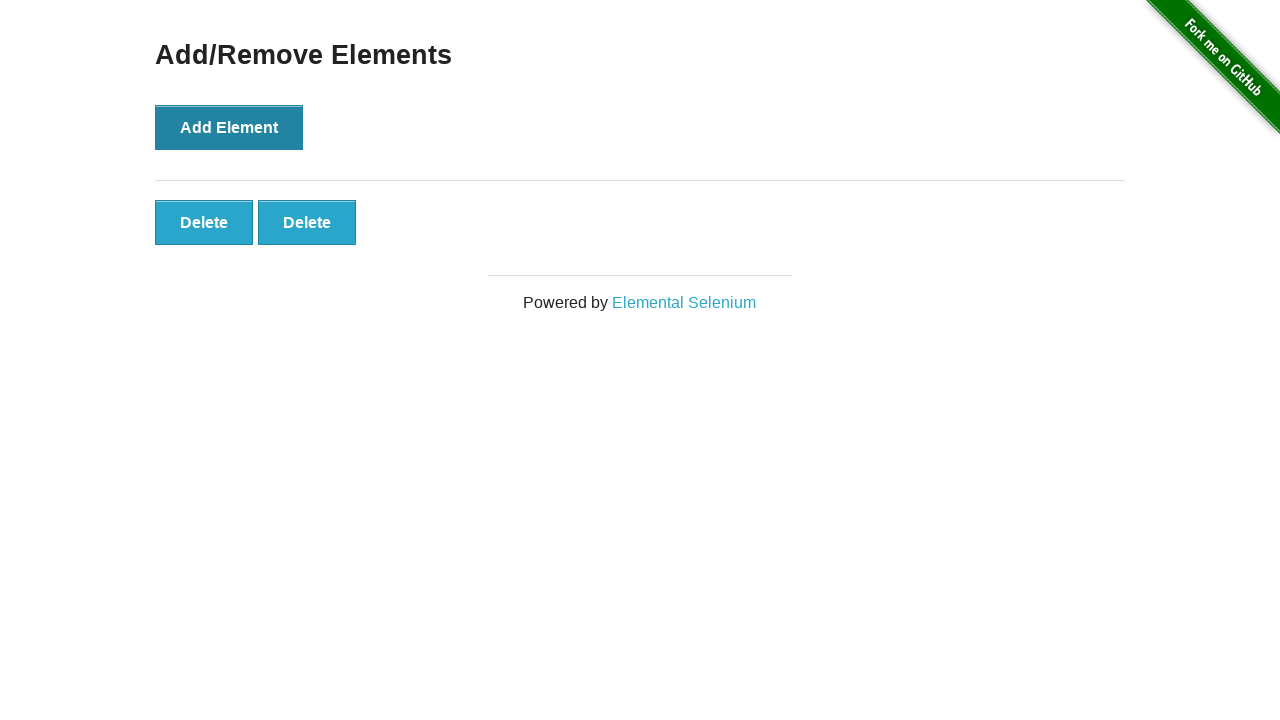

Clicked Add Element button (iteration 3/7) at (229, 127) on xpath=//*[@id='content']/div/button
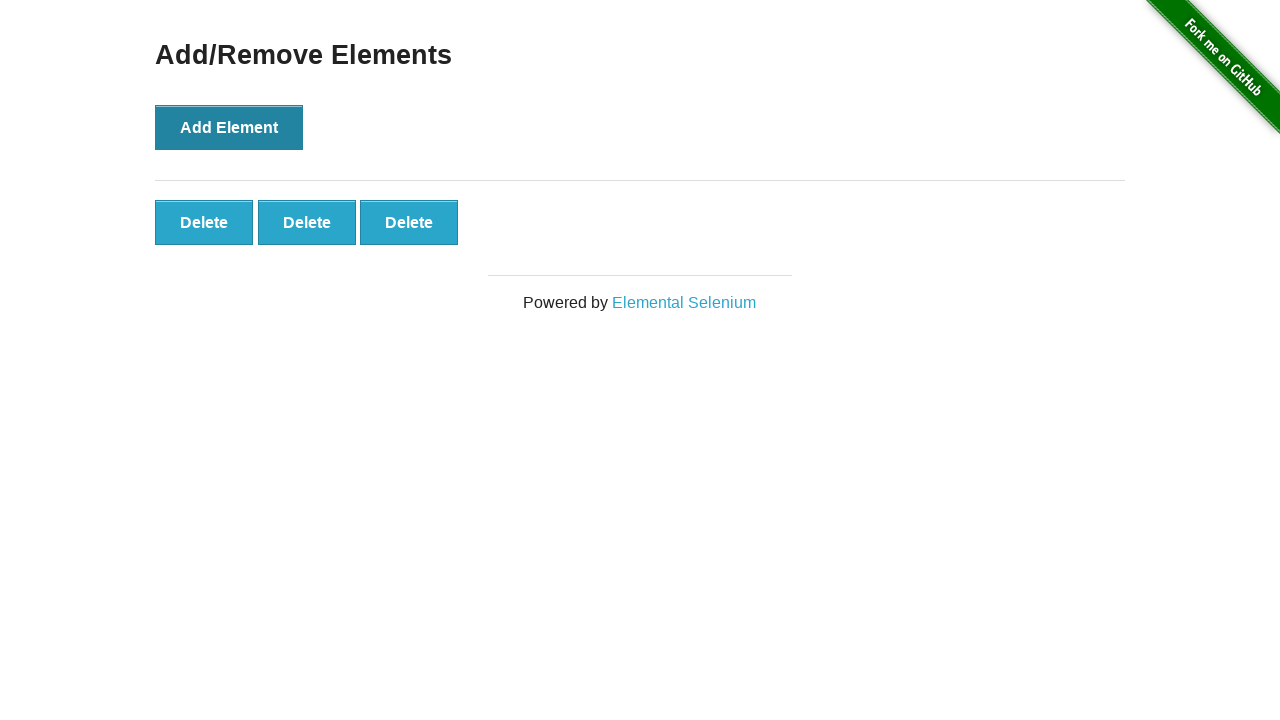

Clicked Add Element button (iteration 4/7) at (229, 127) on xpath=//*[@id='content']/div/button
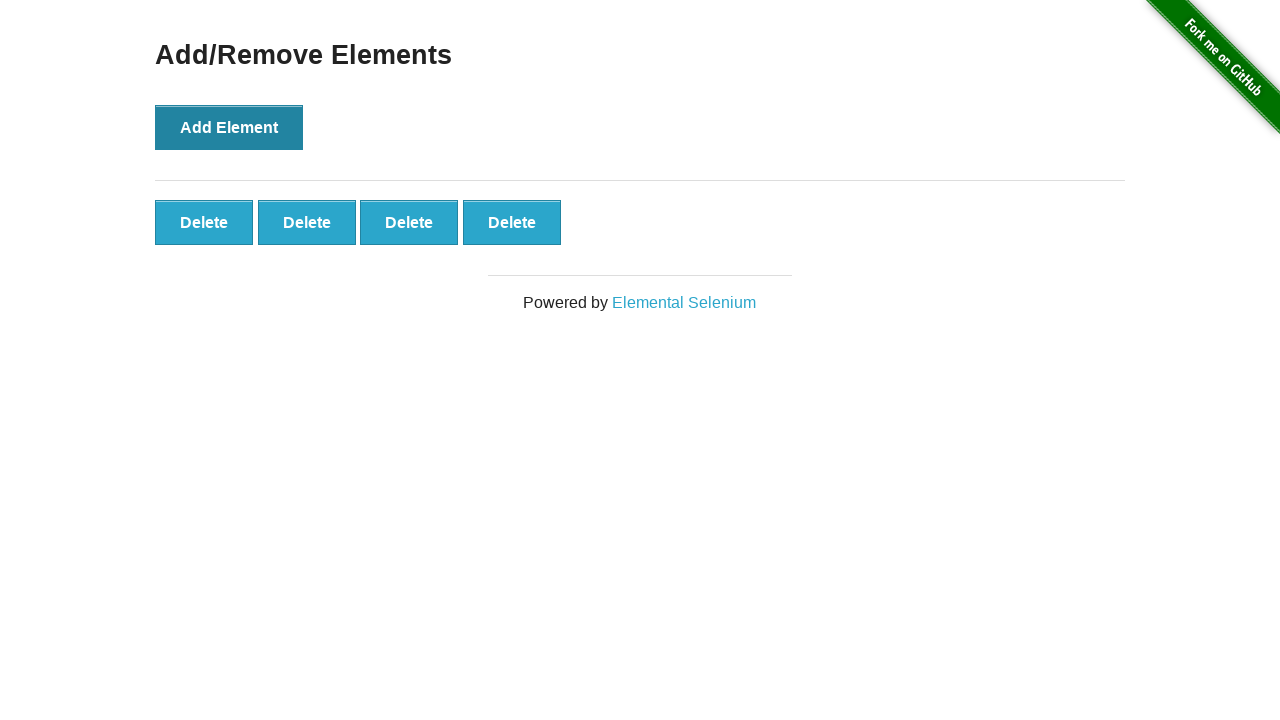

Clicked Add Element button (iteration 5/7) at (229, 127) on xpath=//*[@id='content']/div/button
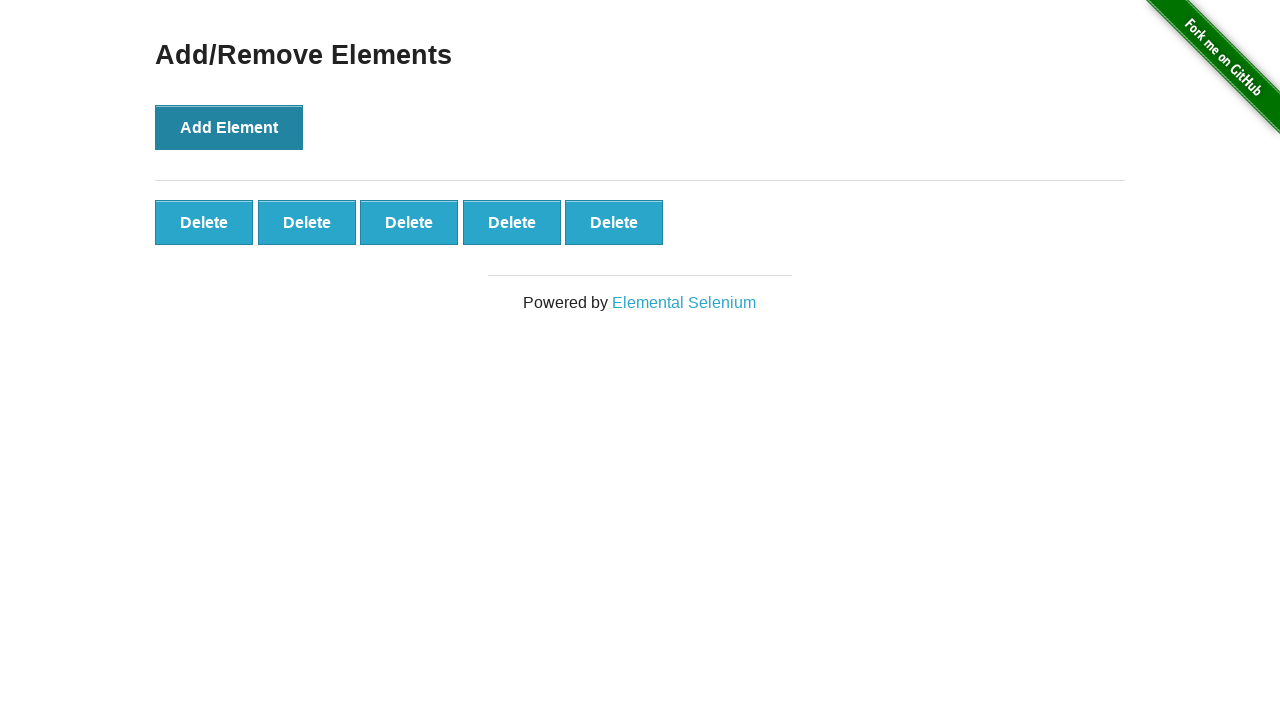

Clicked Add Element button (iteration 6/7) at (229, 127) on xpath=//*[@id='content']/div/button
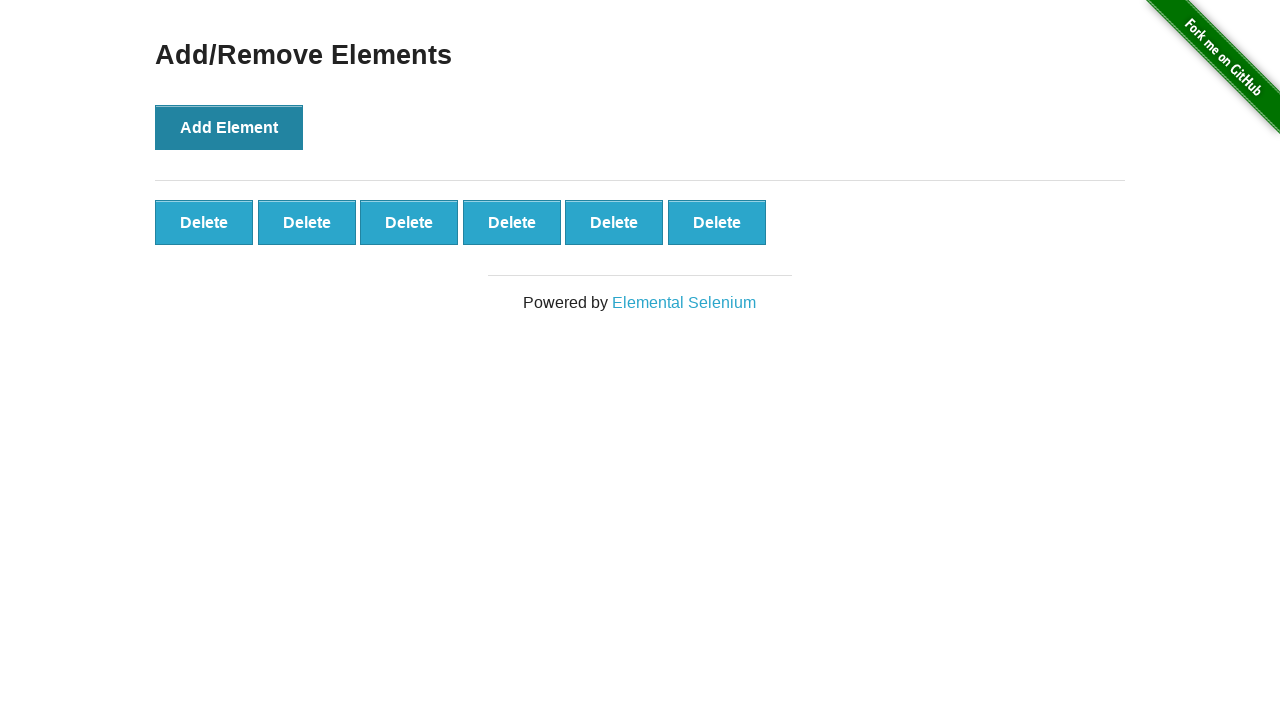

Clicked Add Element button (iteration 7/7) at (229, 127) on xpath=//*[@id='content']/div/button
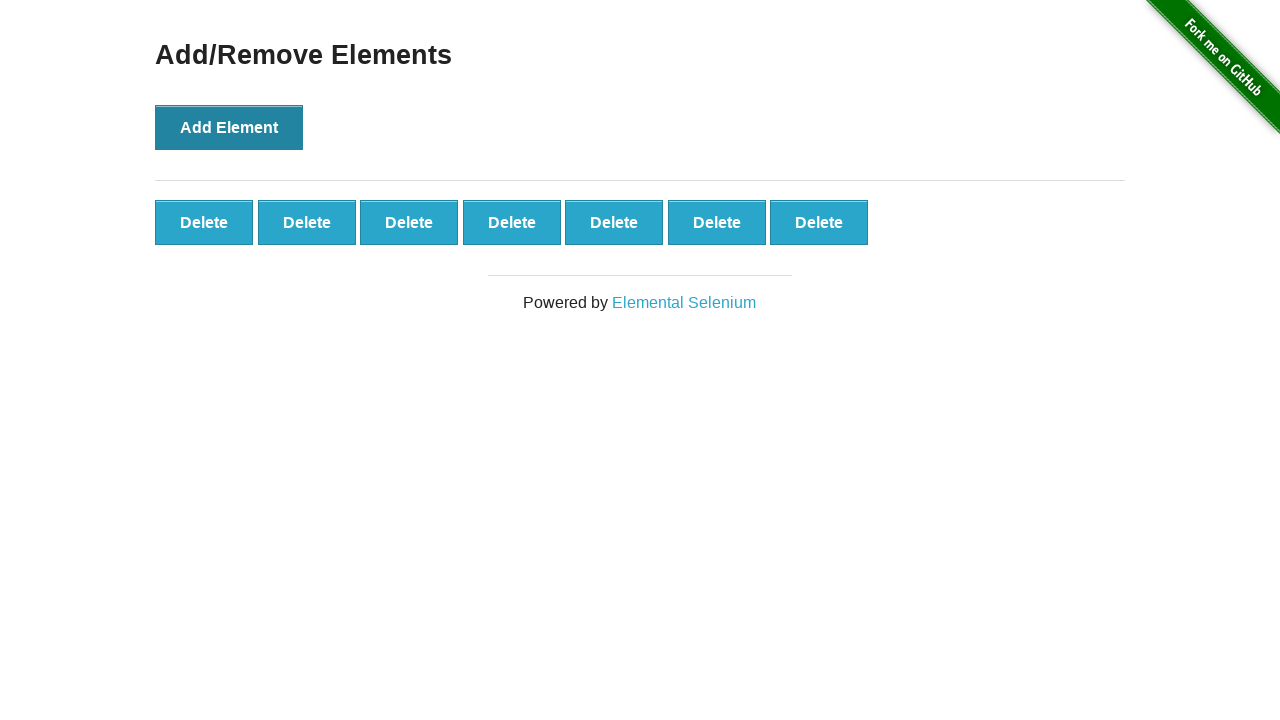

Waited for added elements to appear
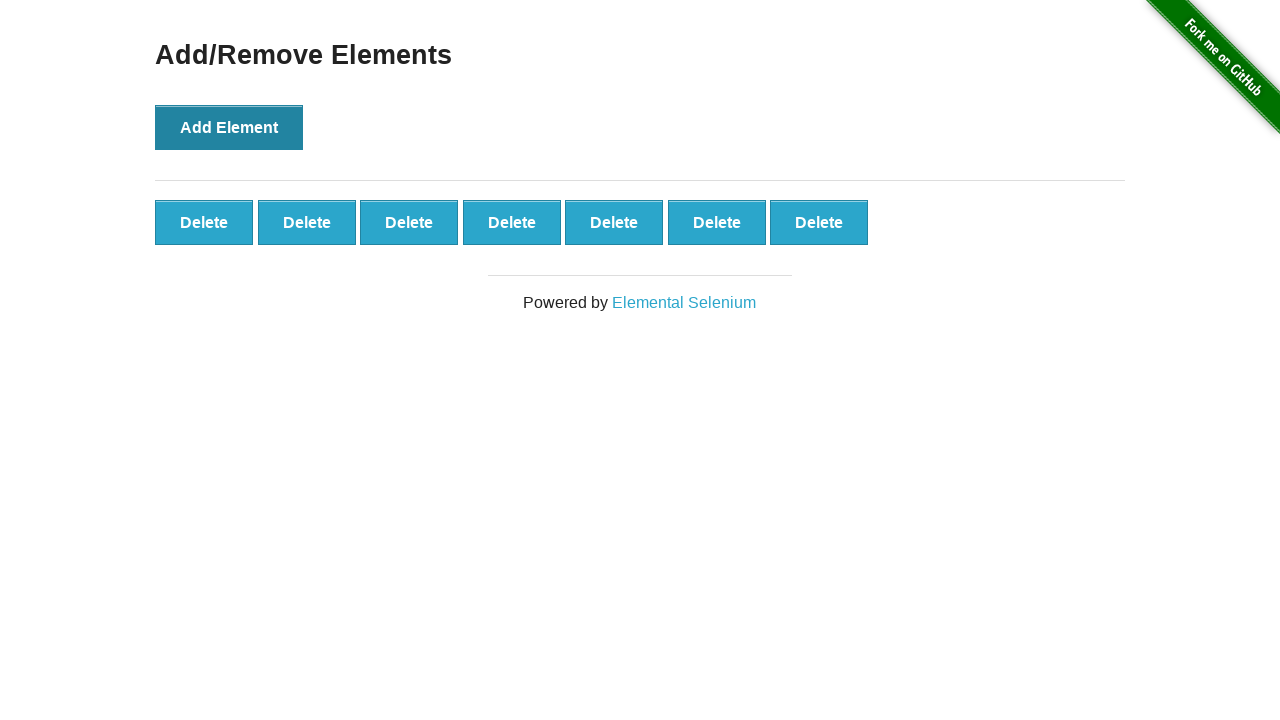

Clicked Delete button to remove element (iteration 1/7) at (204, 222) on button.added-manually >> nth=0
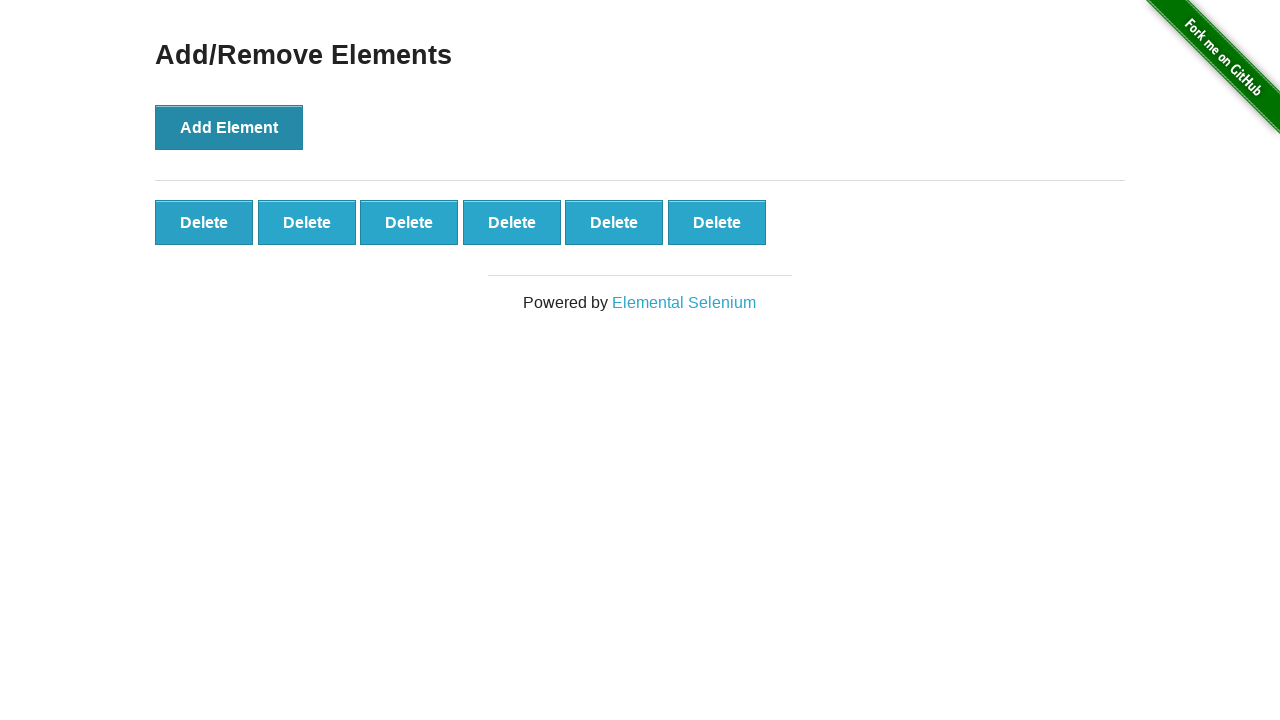

Clicked Delete button to remove element (iteration 2/7) at (204, 222) on button.added-manually >> nth=0
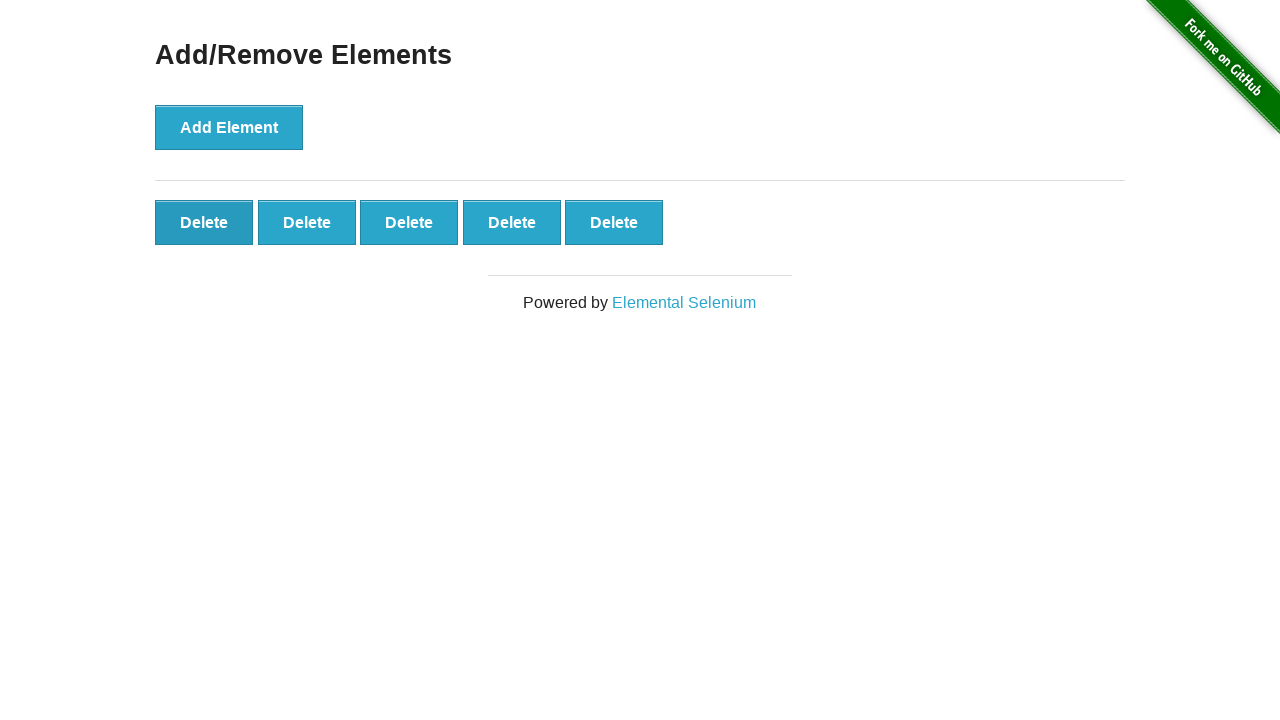

Clicked Delete button to remove element (iteration 3/7) at (204, 222) on button.added-manually >> nth=0
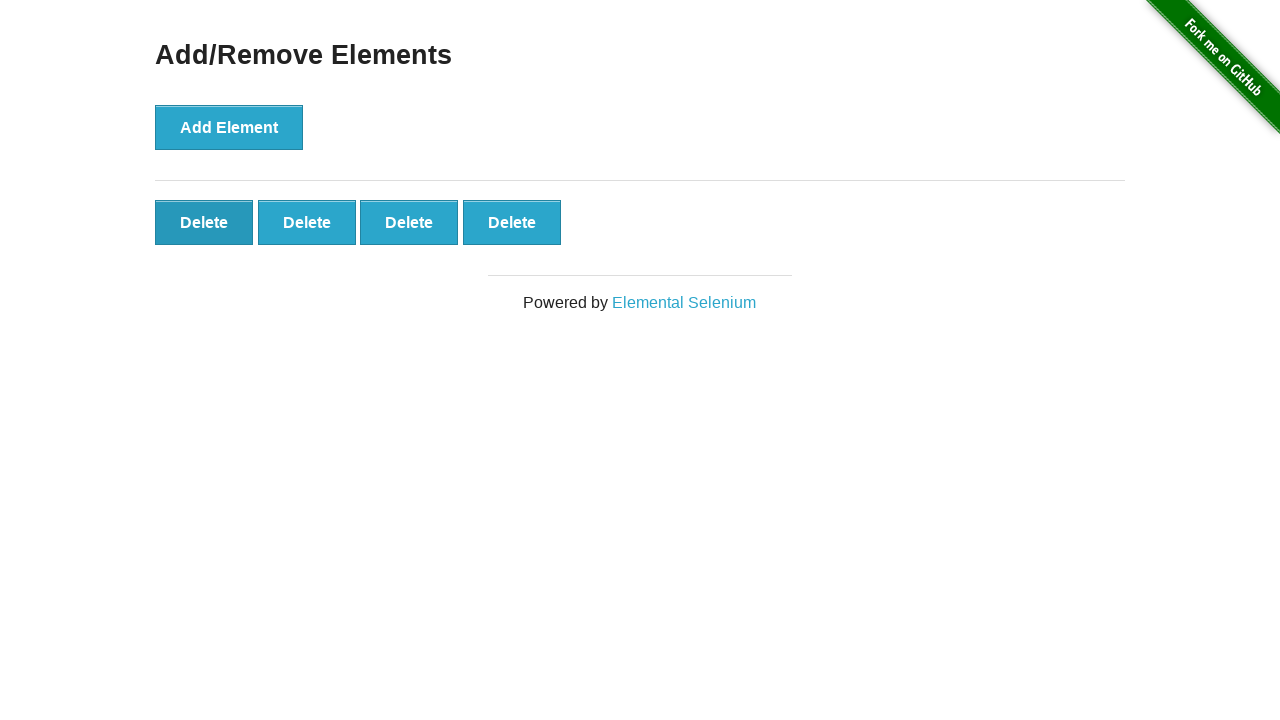

Clicked Delete button to remove element (iteration 4/7) at (204, 222) on button.added-manually >> nth=0
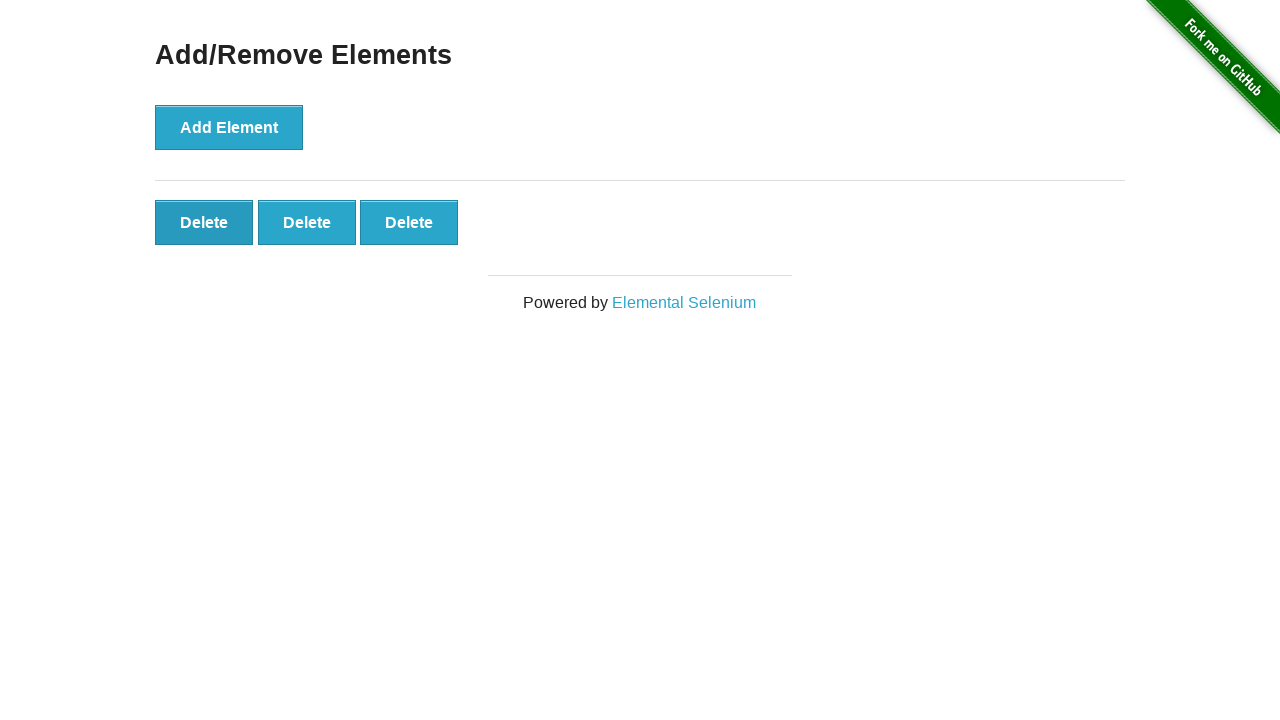

Clicked Delete button to remove element (iteration 5/7) at (204, 222) on button.added-manually >> nth=0
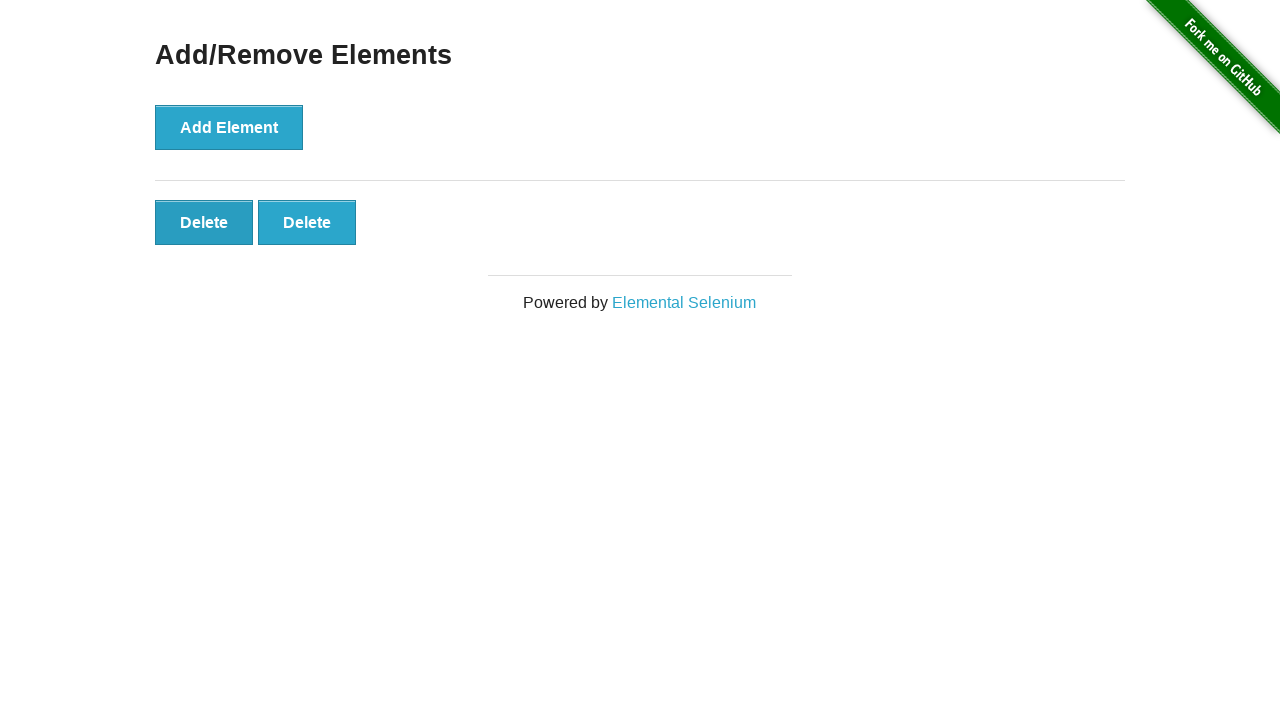

Clicked Delete button to remove element (iteration 6/7) at (204, 222) on button.added-manually >> nth=0
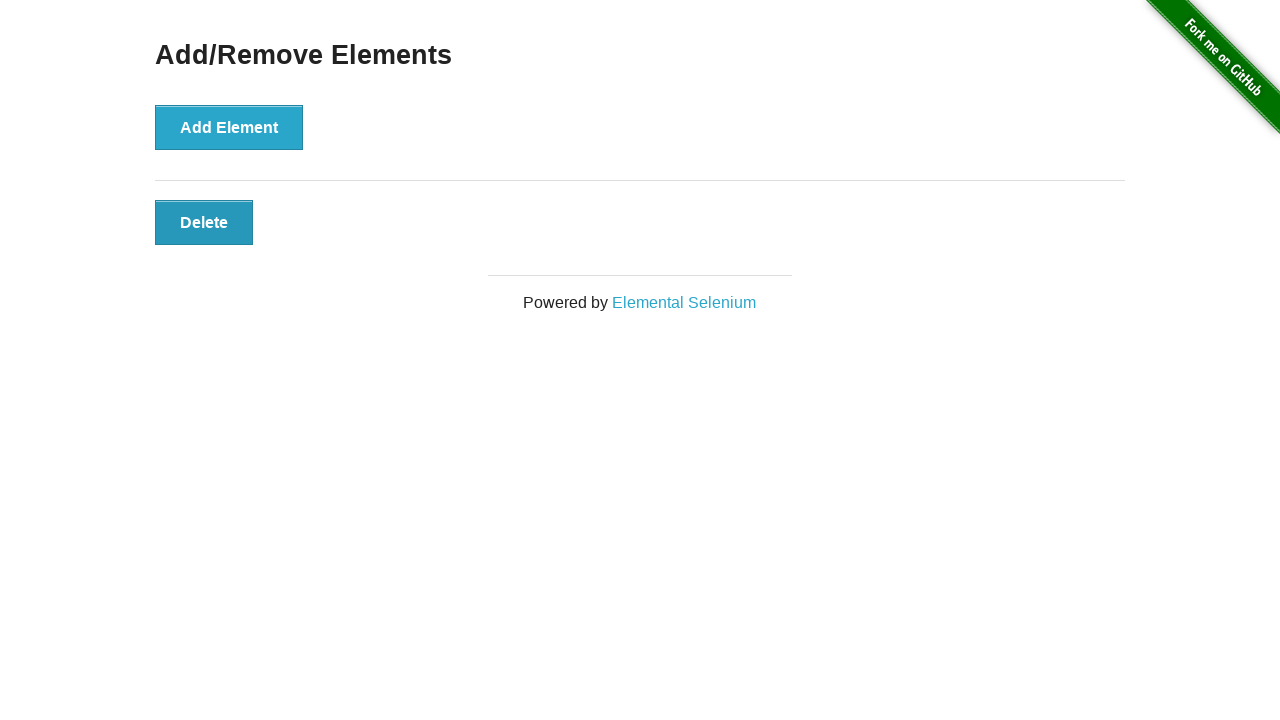

Clicked Delete button to remove element (iteration 7/7) at (204, 222) on button.added-manually >> nth=0
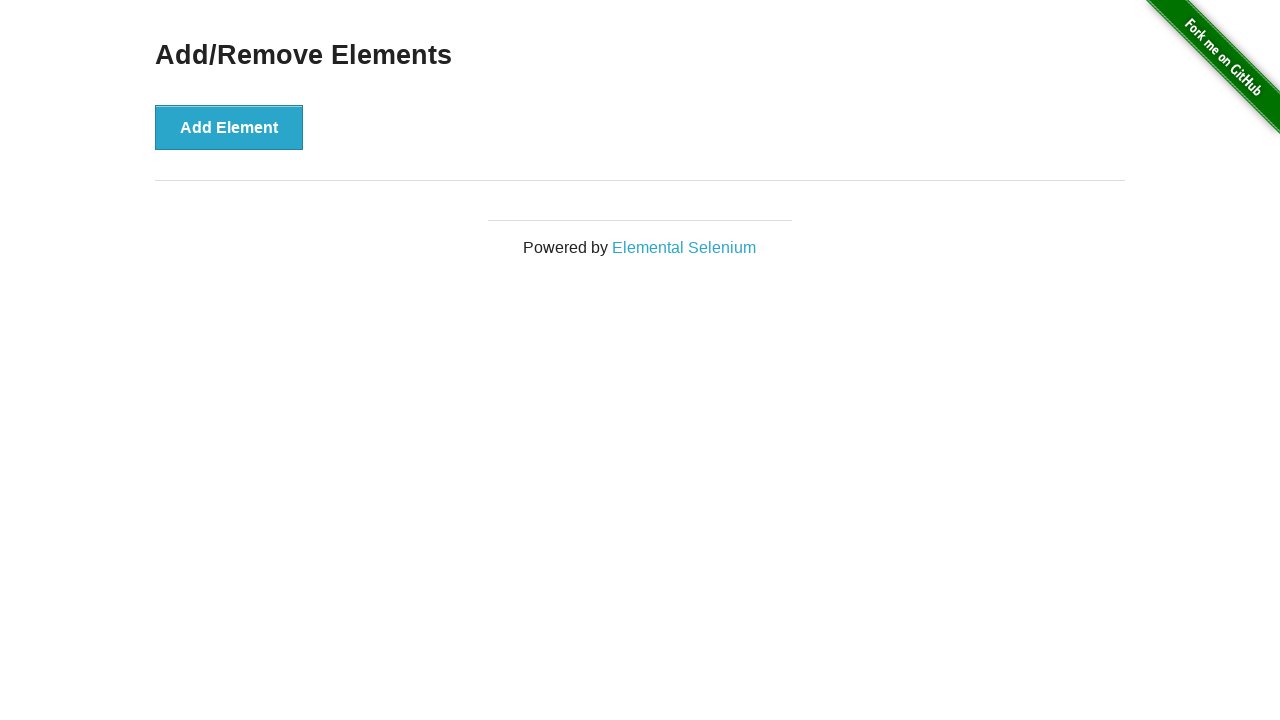

Verified that no added elements remain (count == 0)
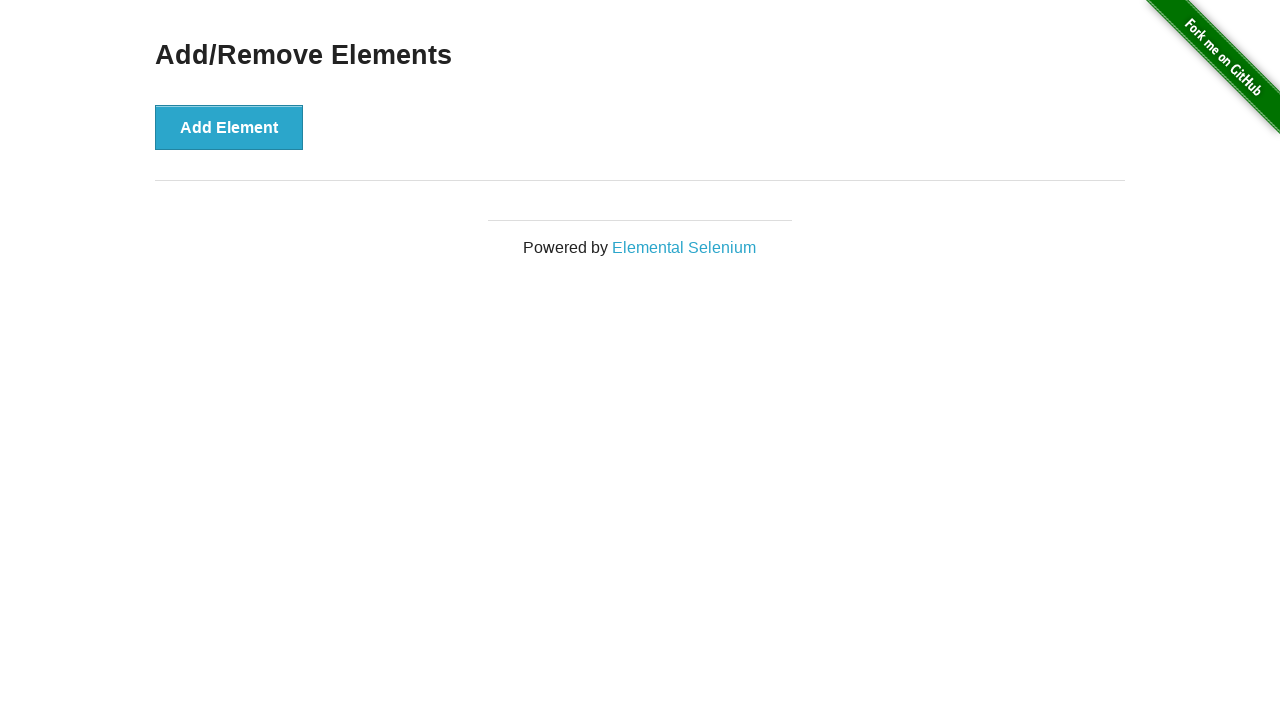

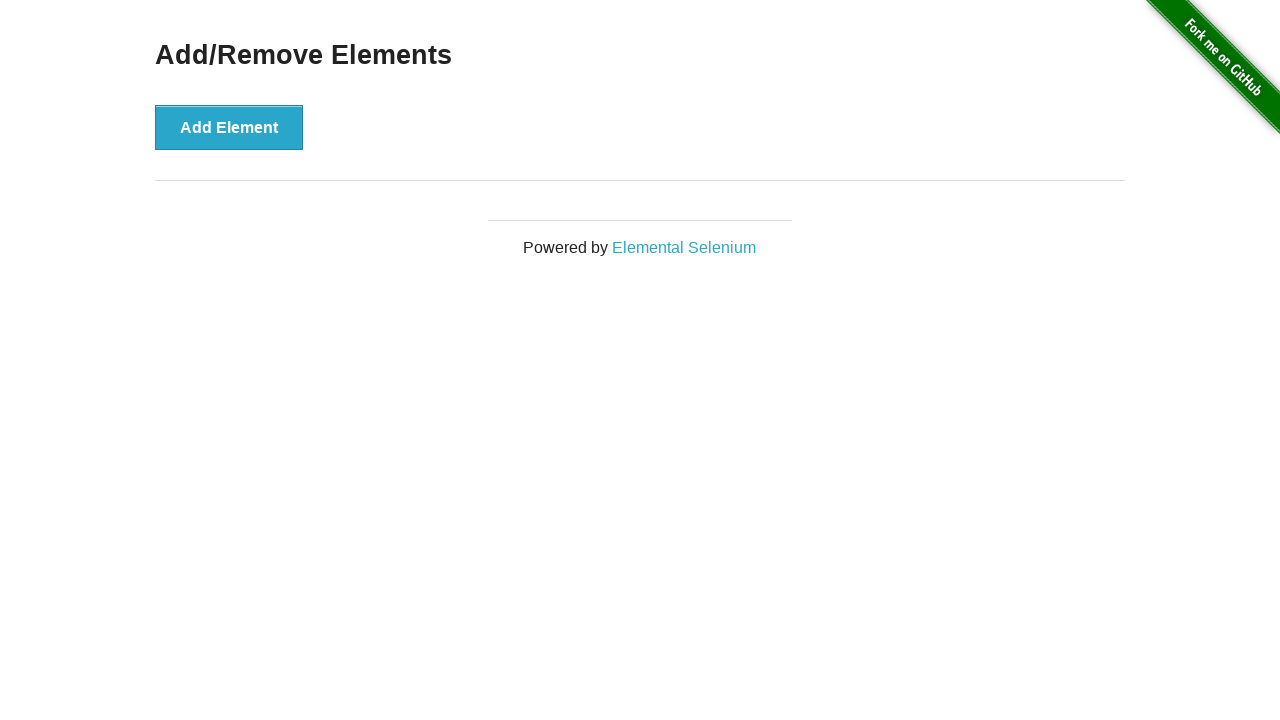